Tests scrollIntoView functionality by scrolling an element into view and comparing scroll positions

Starting URL: http://guinea-pig.webdriver.io

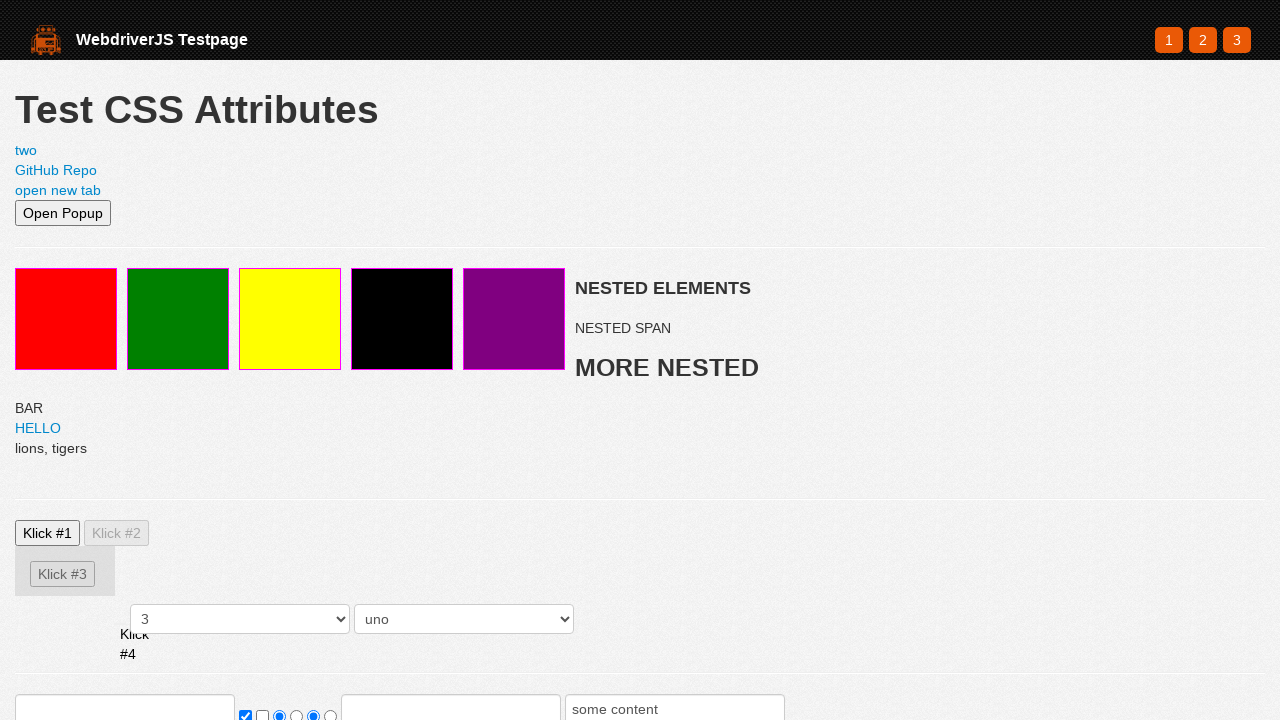

Set viewport size to 500x500
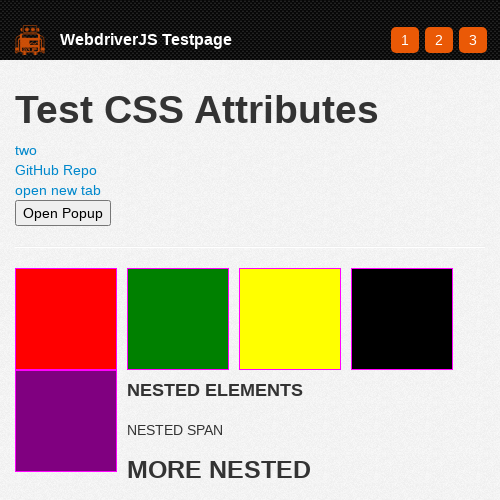

Located search input element
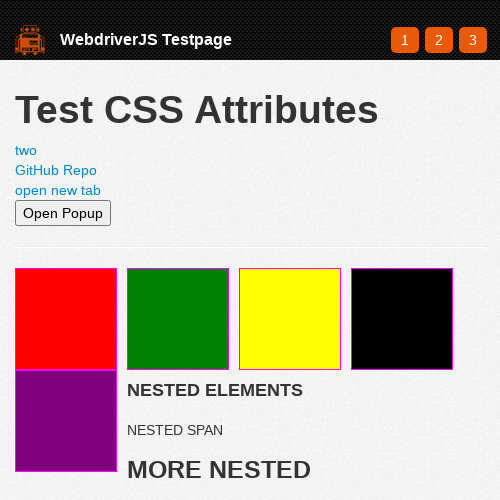

Scrolled search input element into view
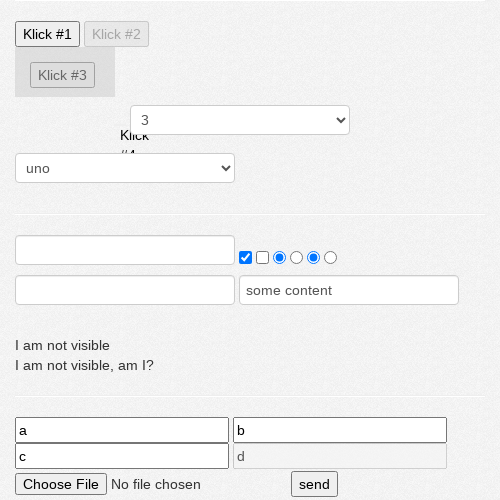

Retrieved vertical scroll position from page
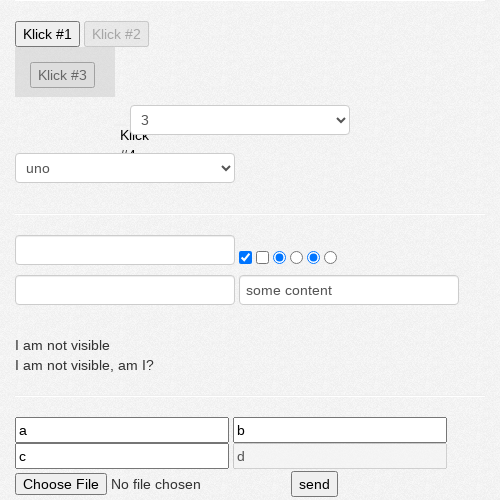

Verified scroll position is non-negative
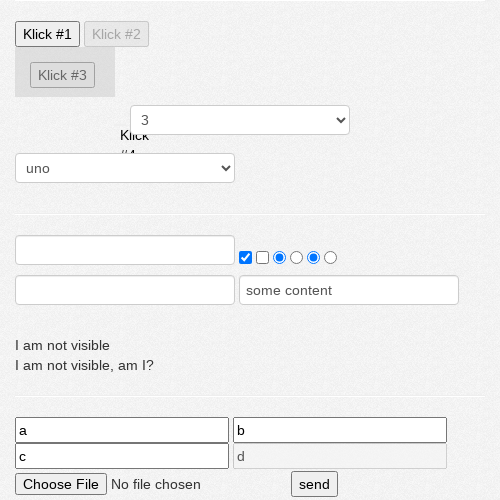

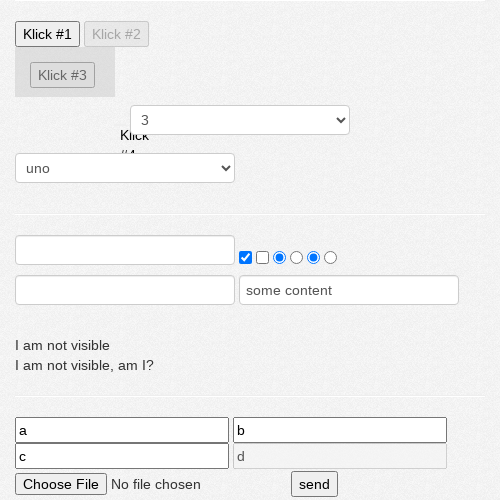